Tests drag and drop functionality by dragging element A onto element B and verifying that the first column now contains "B"

Starting URL: https://the-internet.herokuapp.com/drag_and_drop

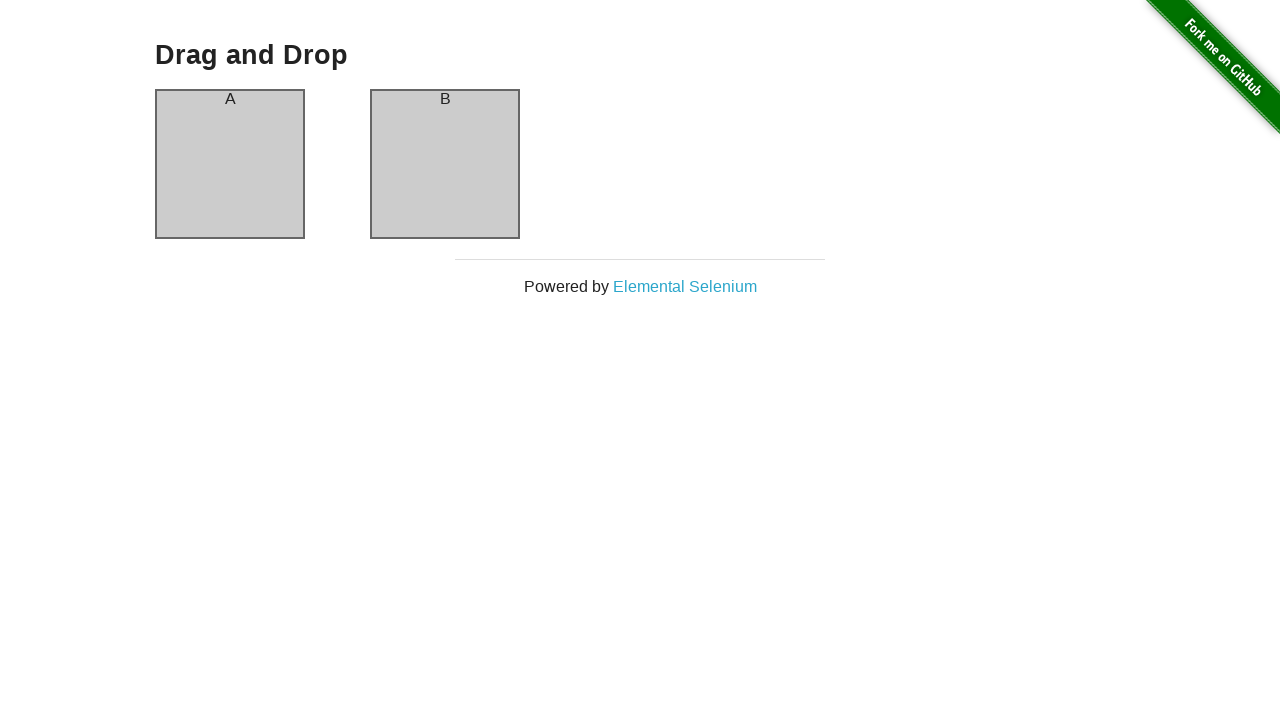

Located element A (column-a)
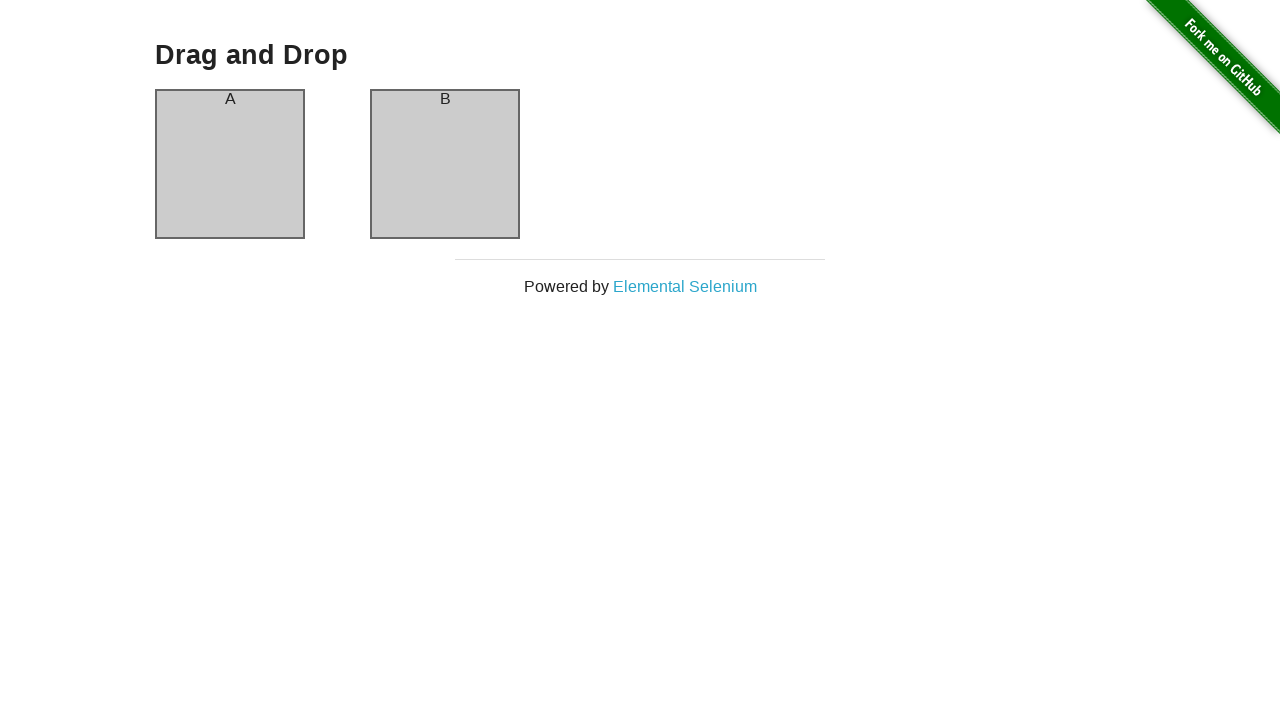

Located element B (column-b)
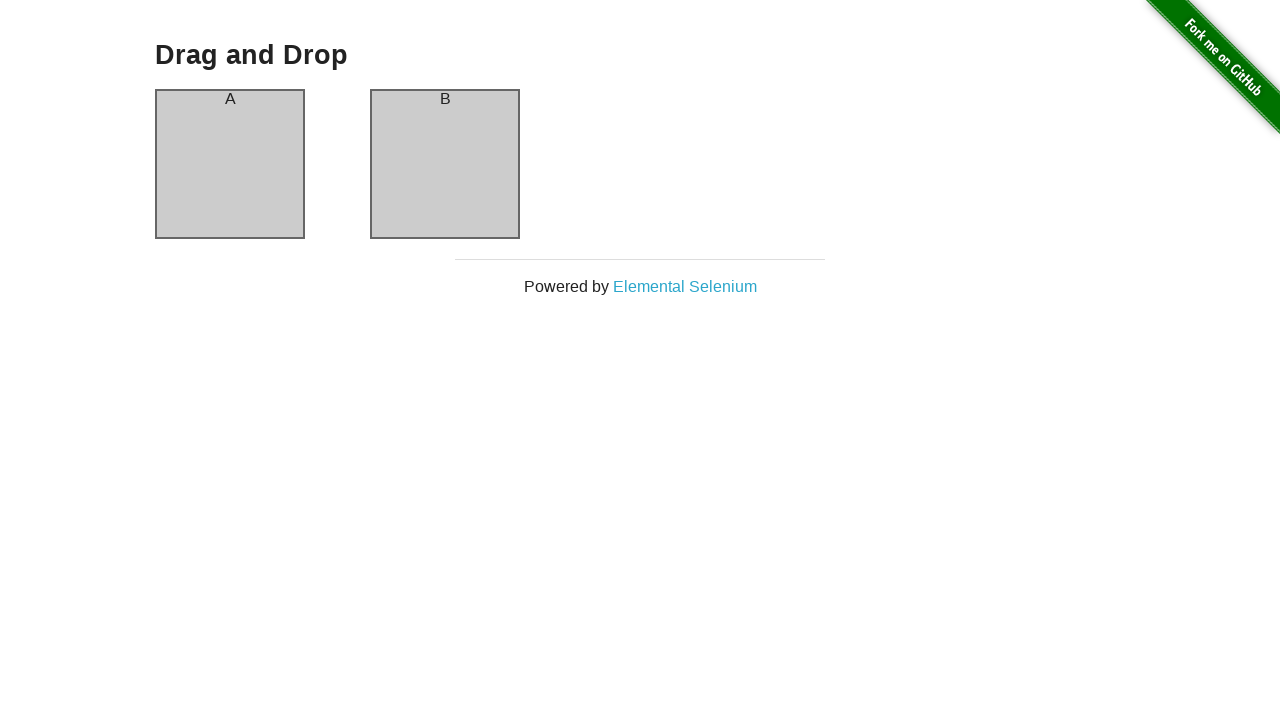

Dragged element A onto element B at (445, 164)
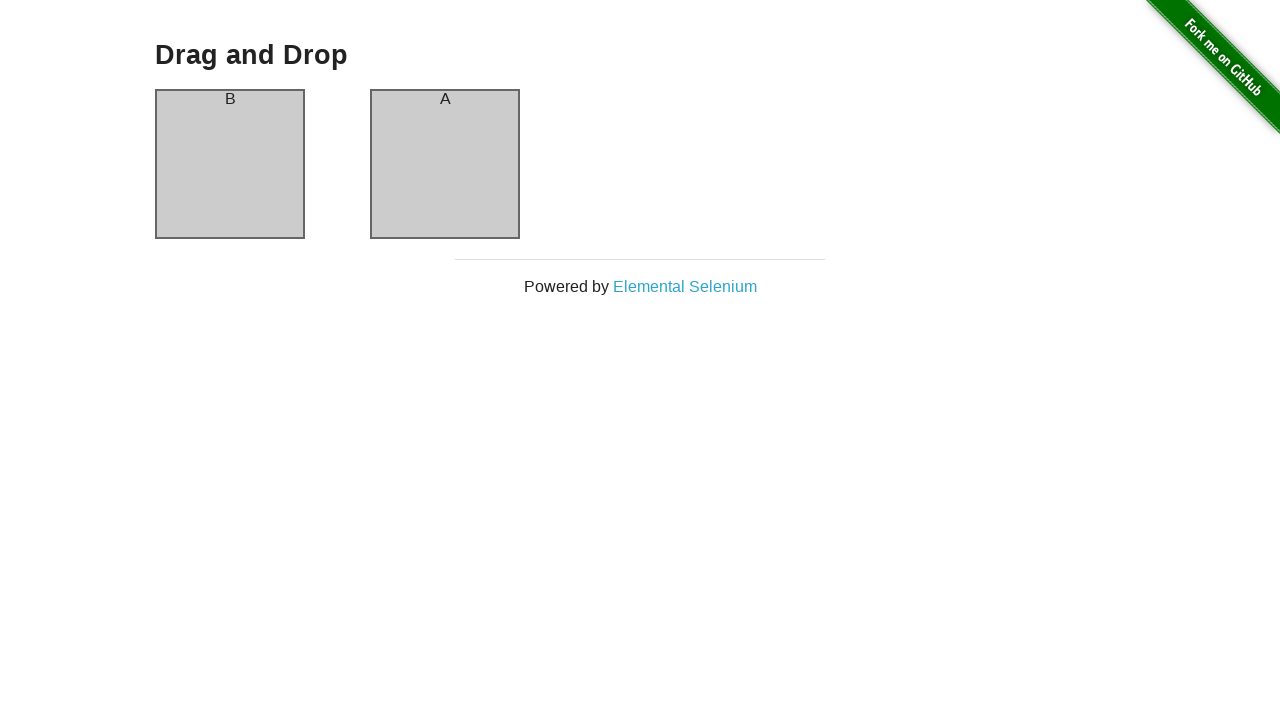

Located columns container
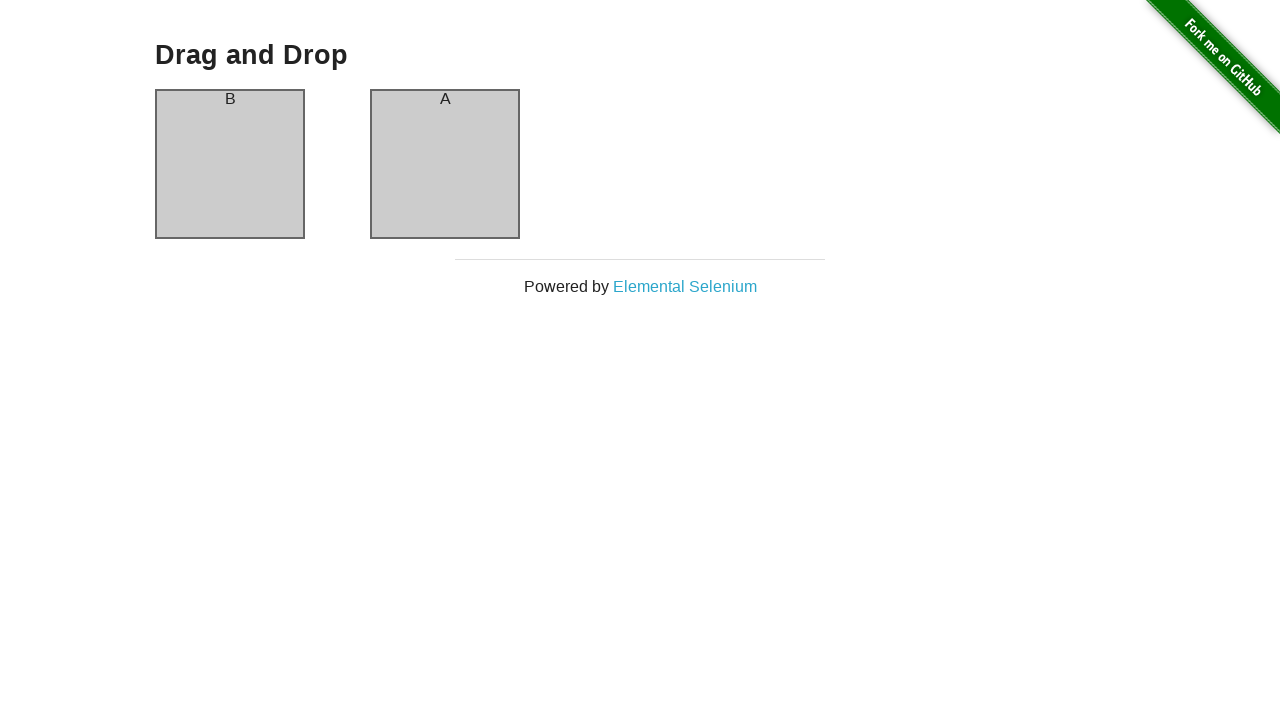

Located first column header
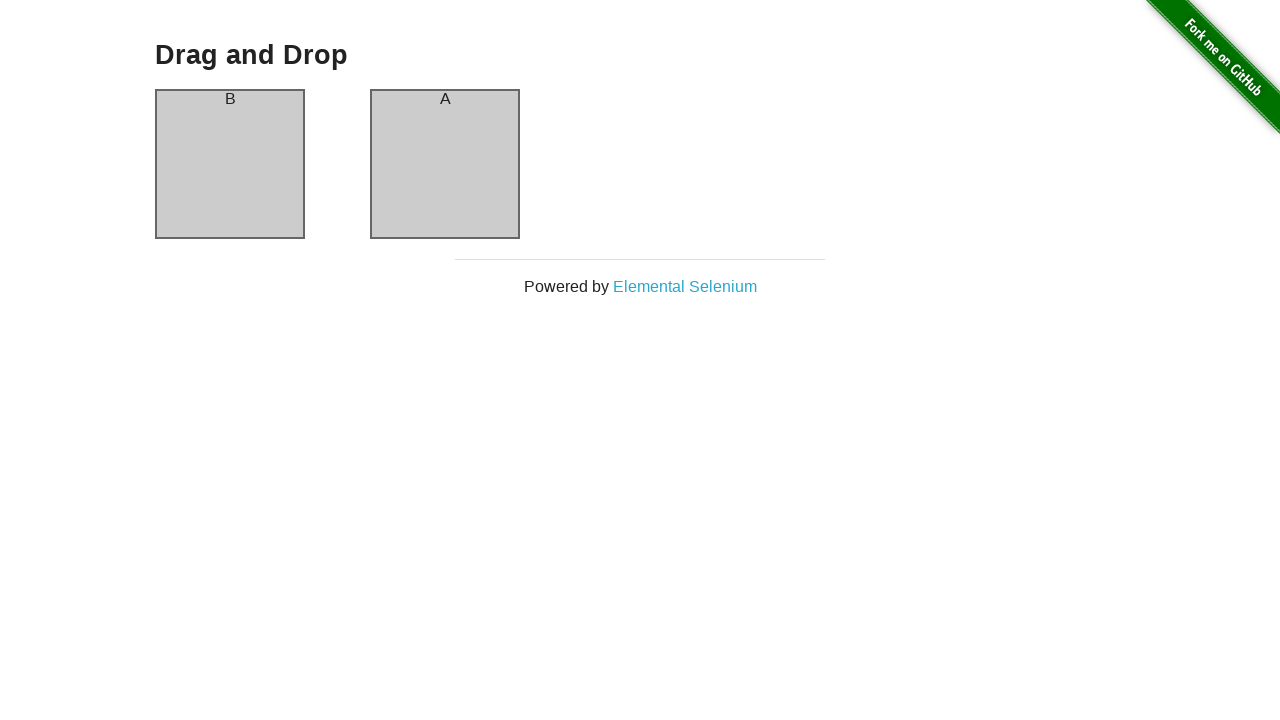

Verified first column header is now 'B' - drag and drop successful
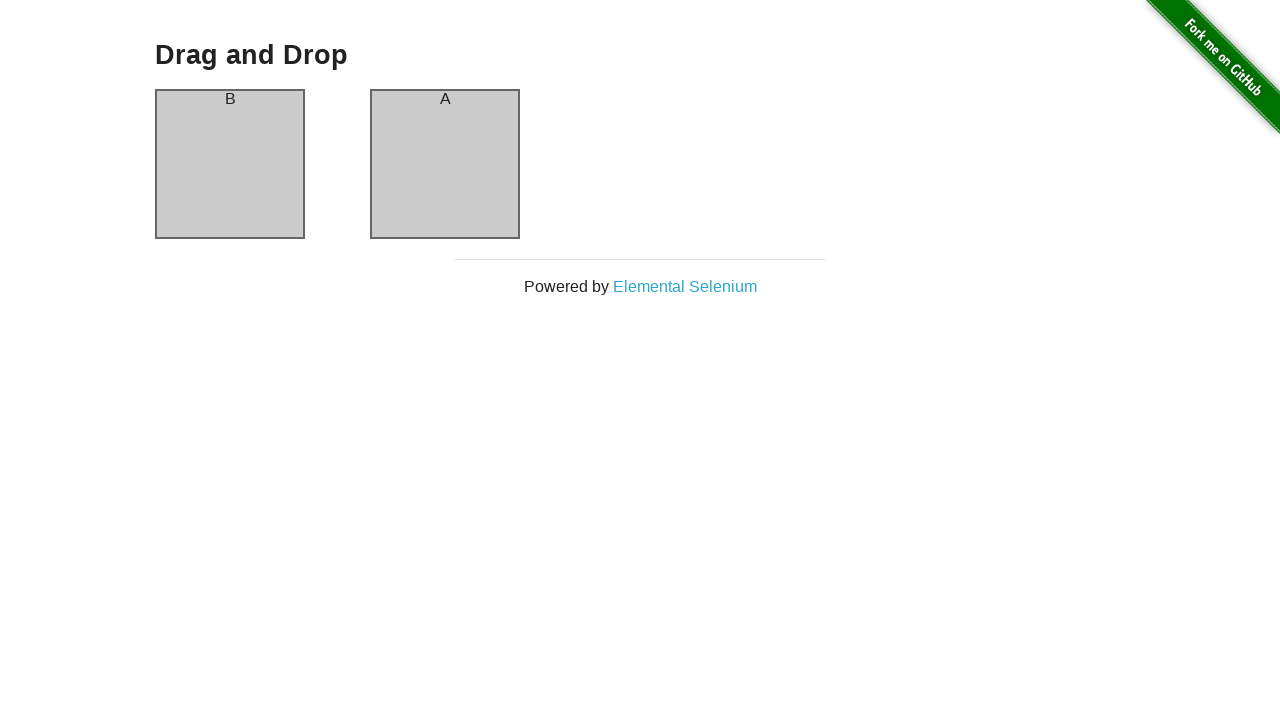

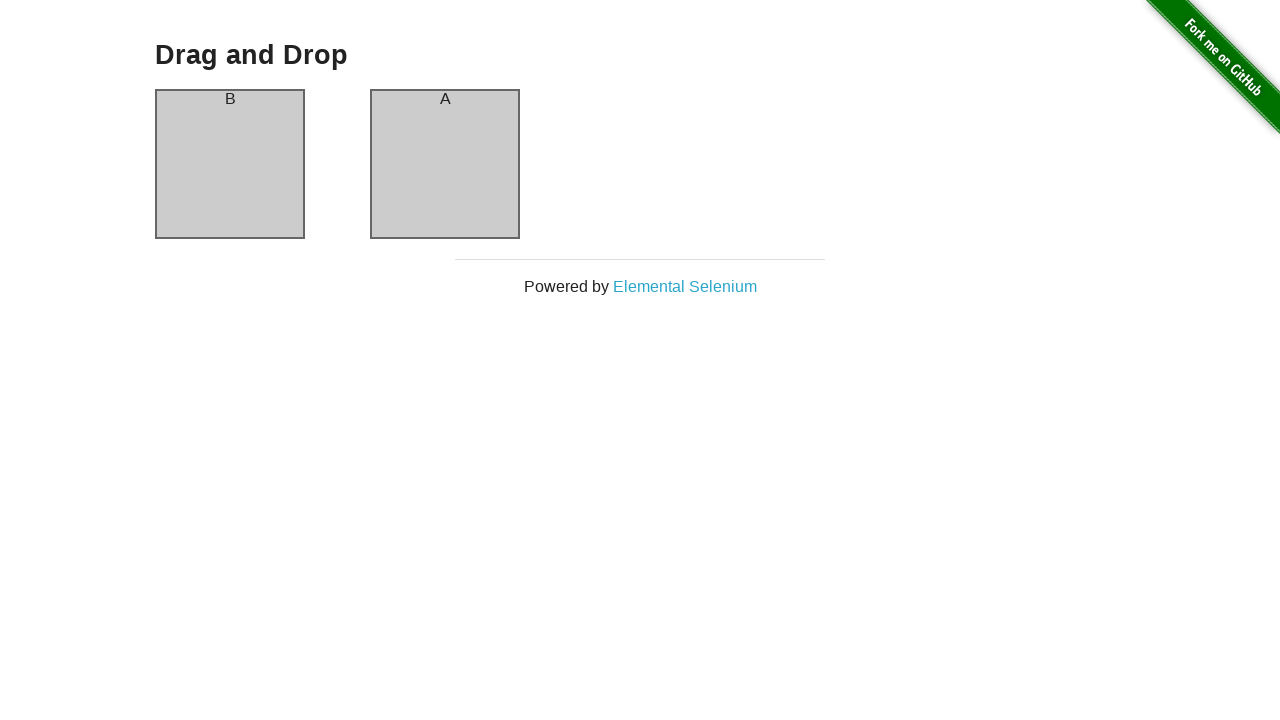